Tests frame handling by navigating to a frames page, switching between multiple frames, and clicking buttons within each frame

Starting URL: https://web-locators-static-site-qa.vercel.app/

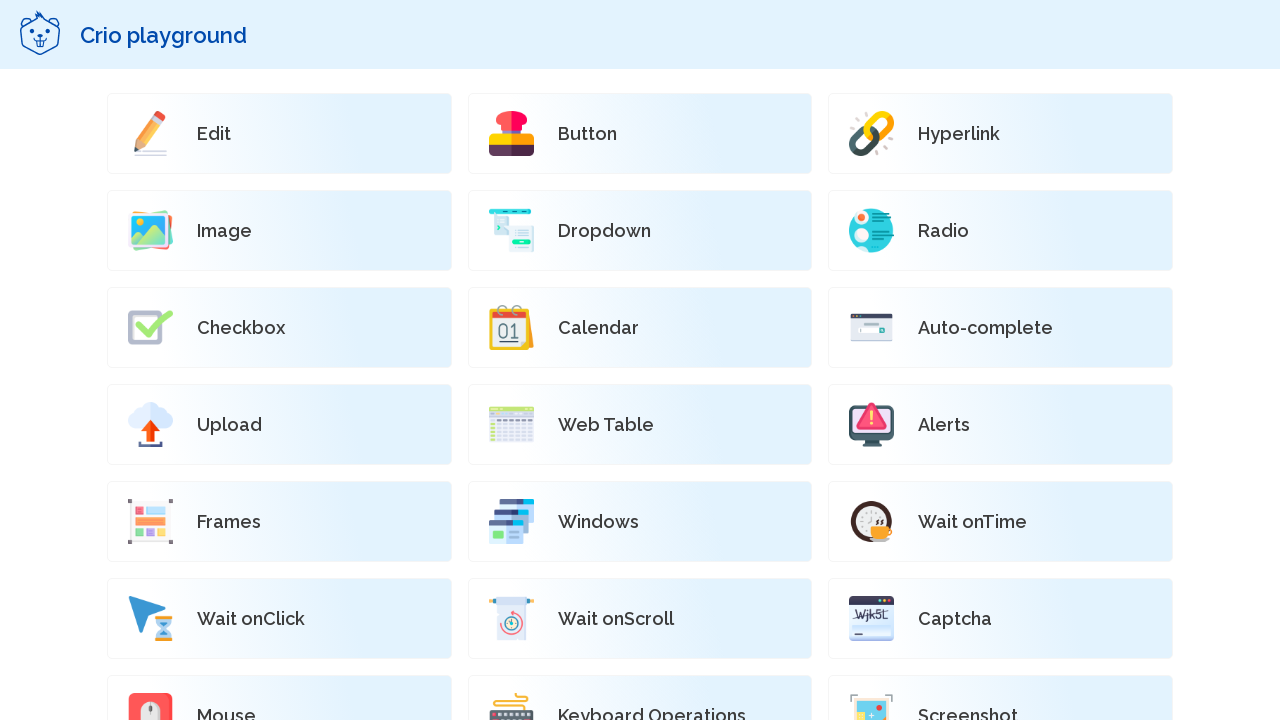

Clicked on Frames link to navigate to frames test page at (229, 522) on text='Frames'
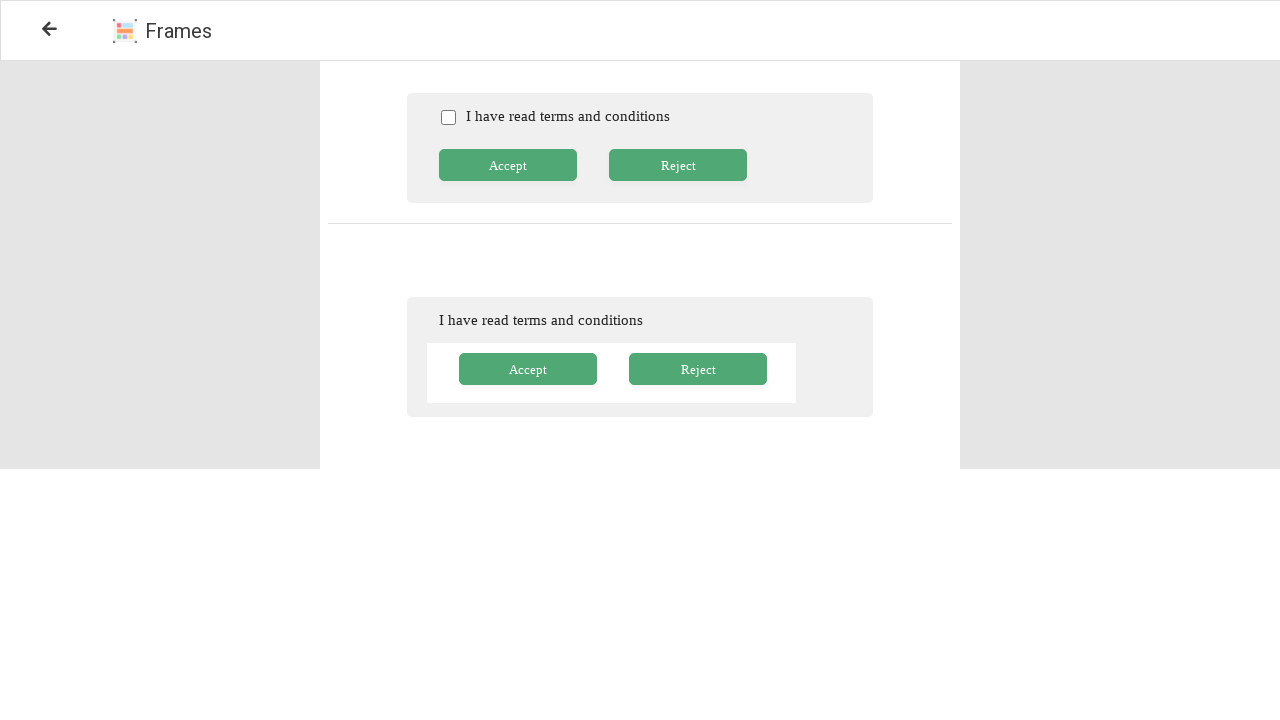

Located first iframe frame
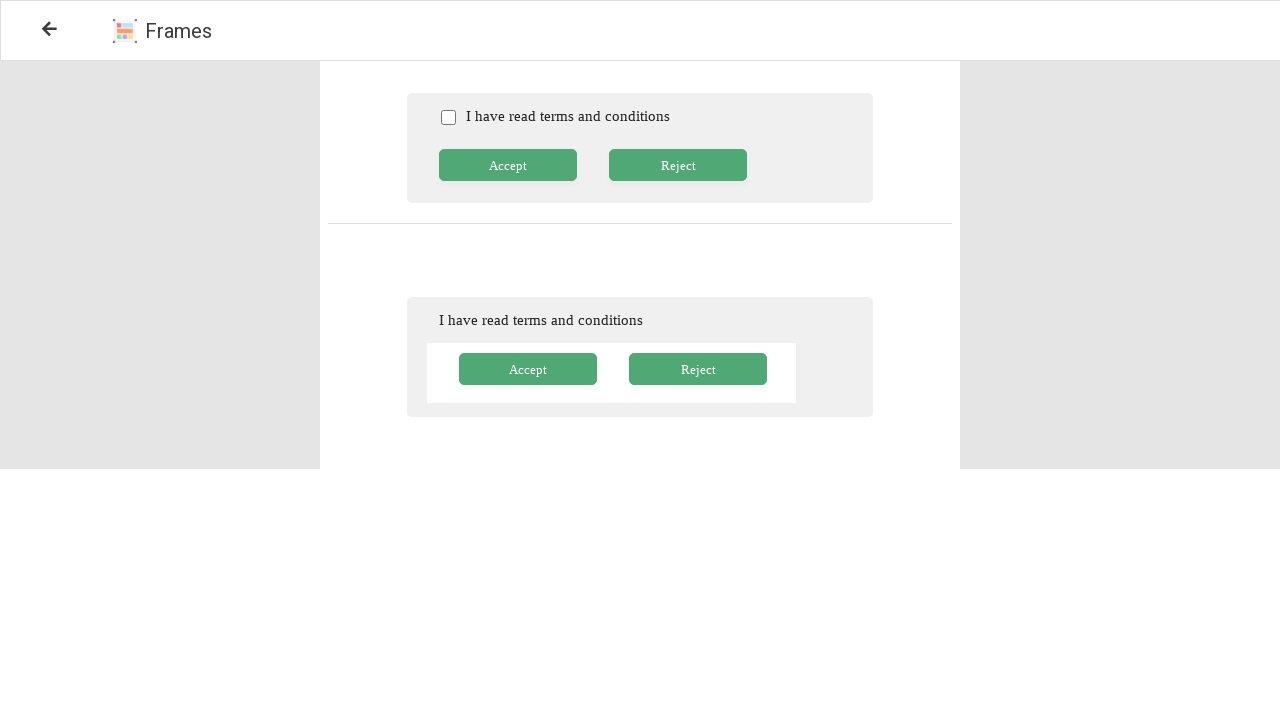

Clicked button in first frame at (508, 165) on iframe >> nth=0 >> internal:control=enter-frame >> xpath=/html/body/div/div/div/
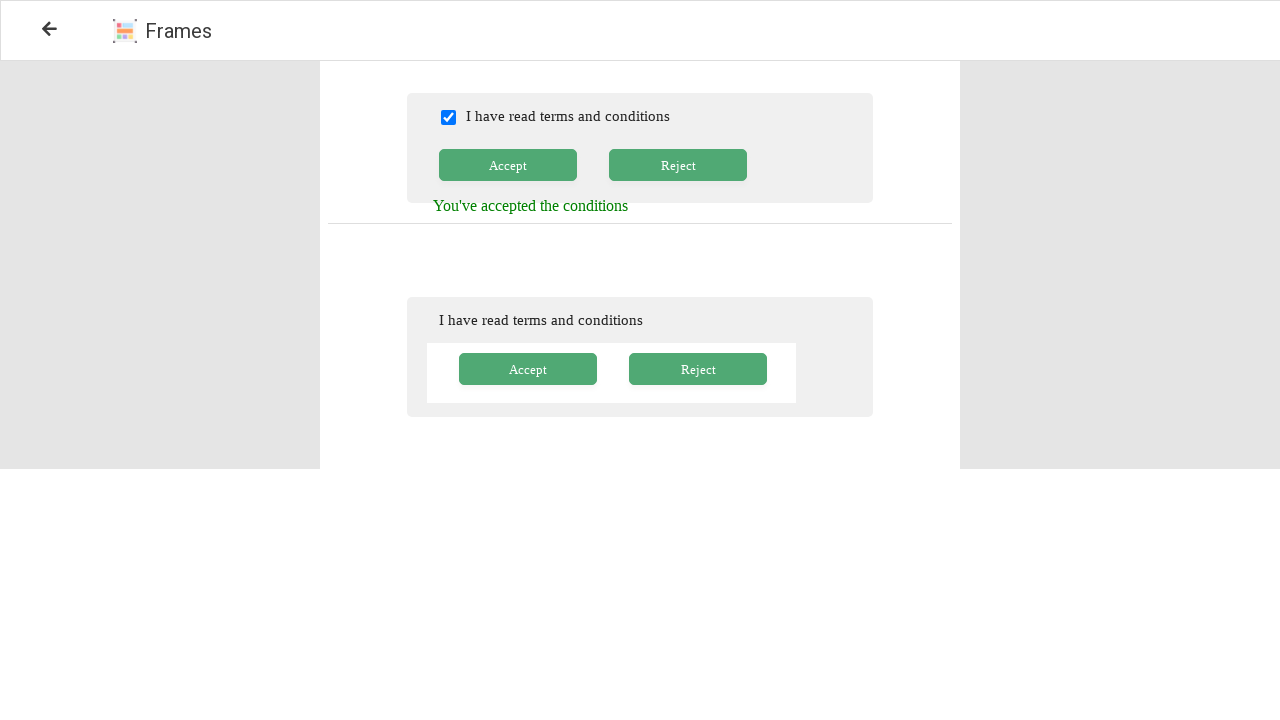

Located second iframe frame
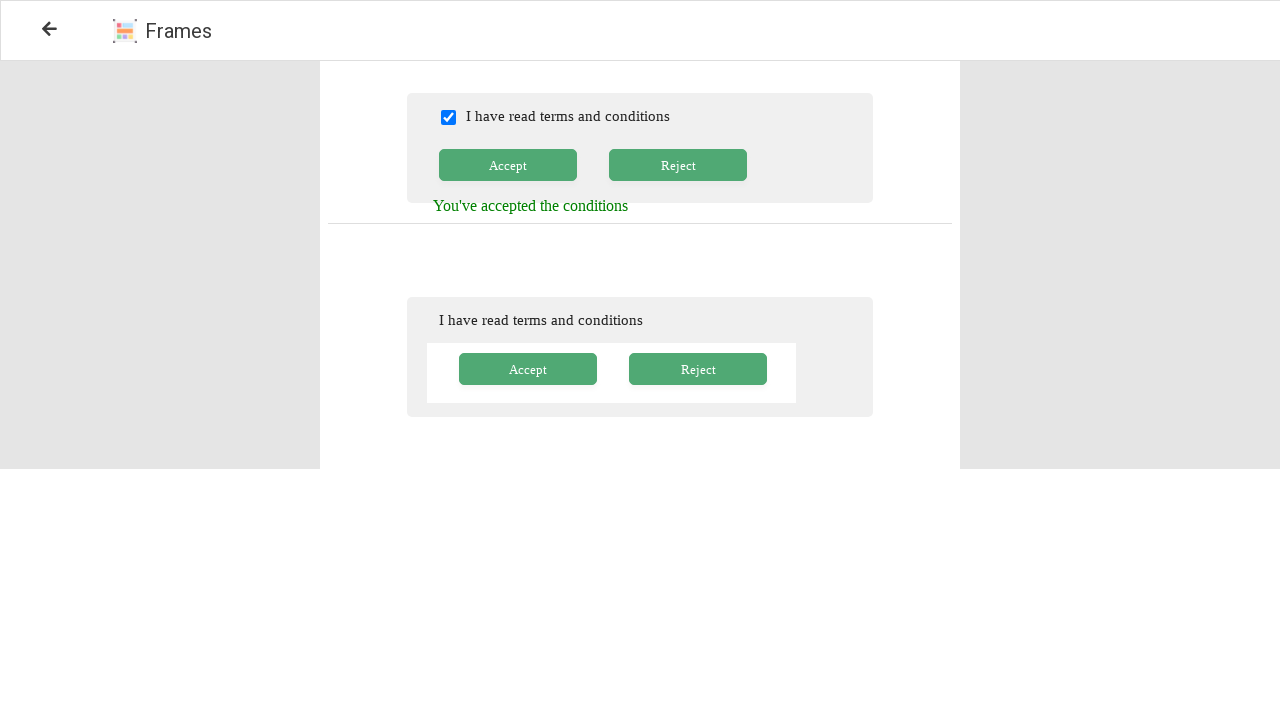

Clicked button in second frame at (528, 369) on iframe >> nth=1 >> internal:control=enter-frame >> xpath=/html/body/div/div/div/
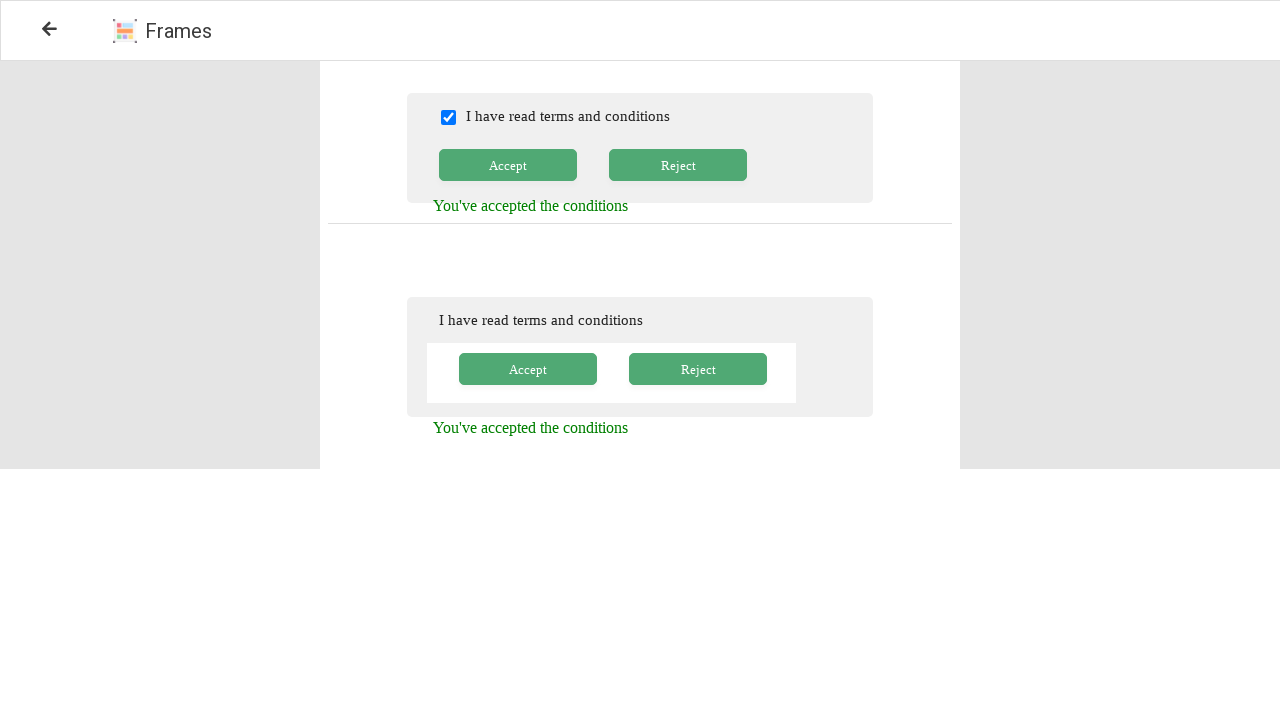

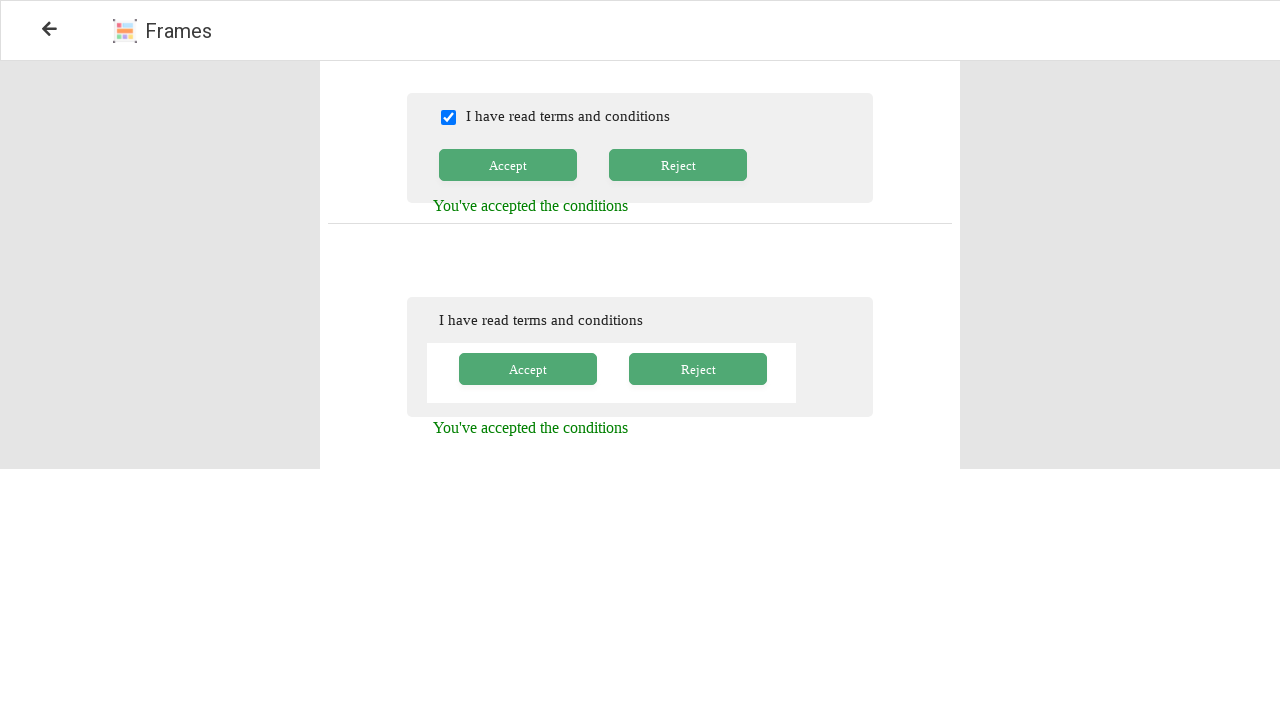